Tests hover functionality by navigating to the Hovers page and hovering over an element to reveal hidden text

Starting URL: https://the-internet.herokuapp.com/

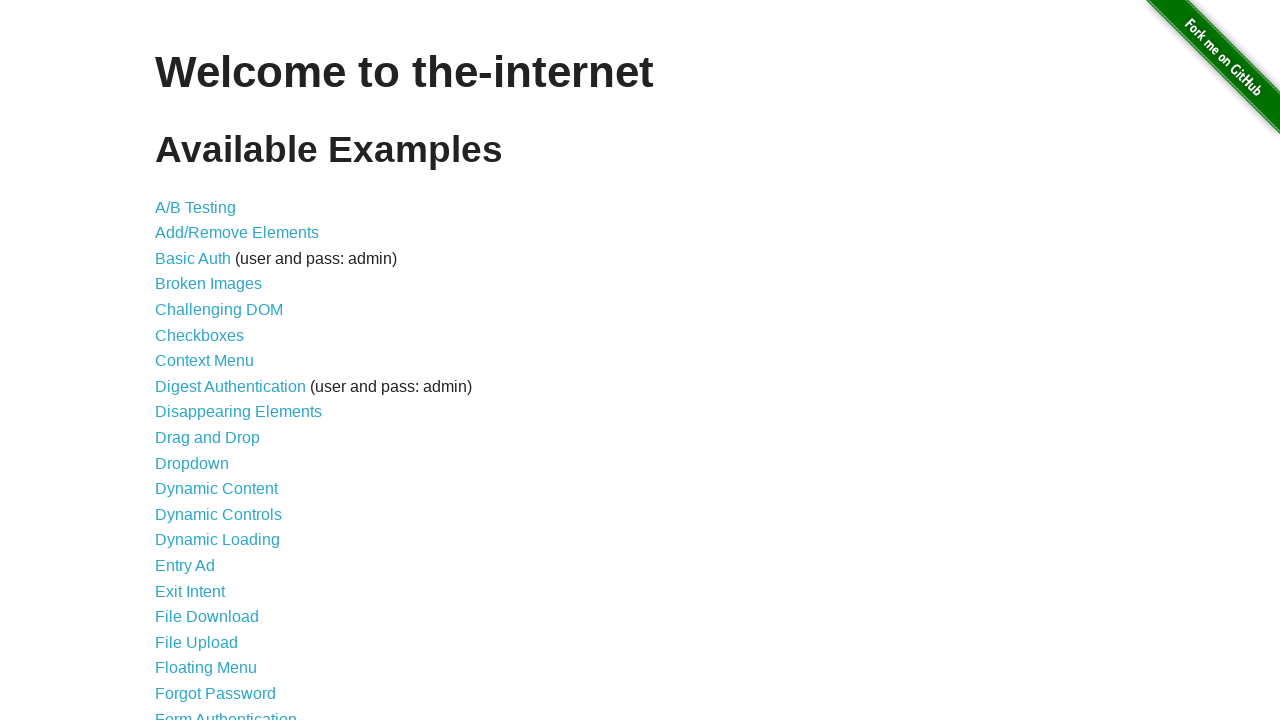

Clicked on Hovers link at (180, 360) on text=Hovers
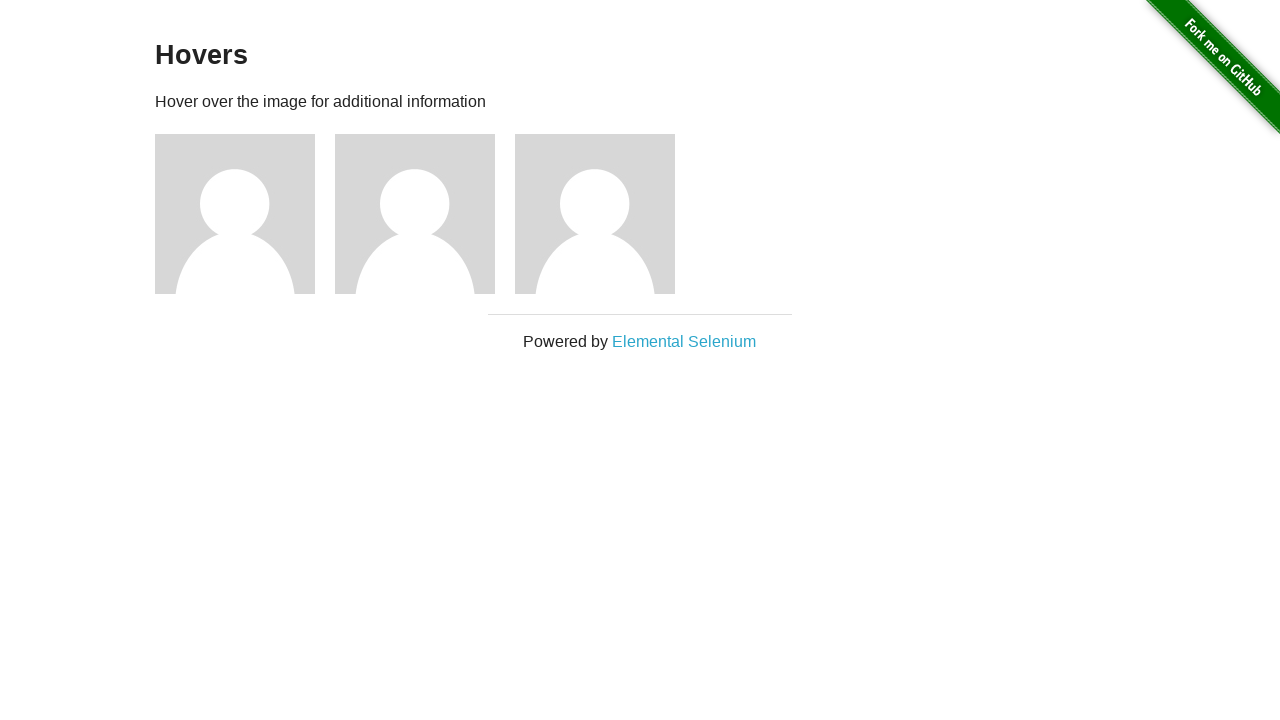

Hovers page loaded
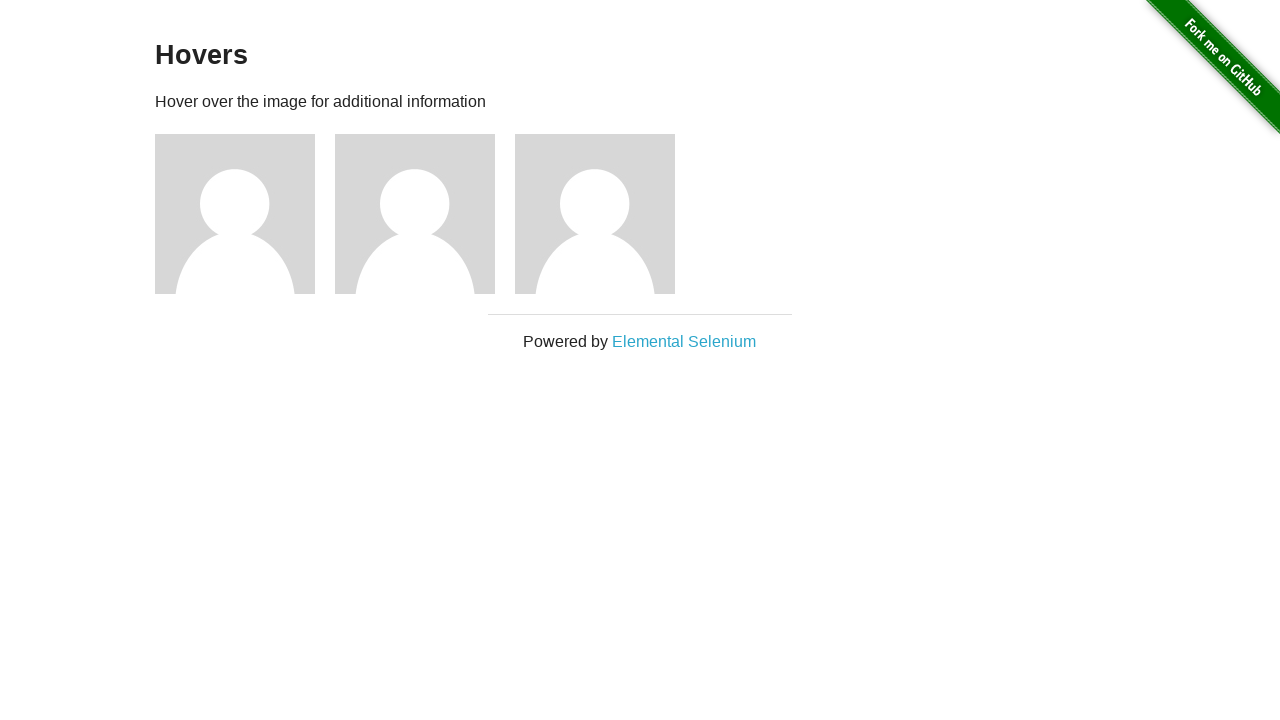

Hovered over the second image to reveal user information at (425, 214) on xpath=//*[@class='example']/div[2]
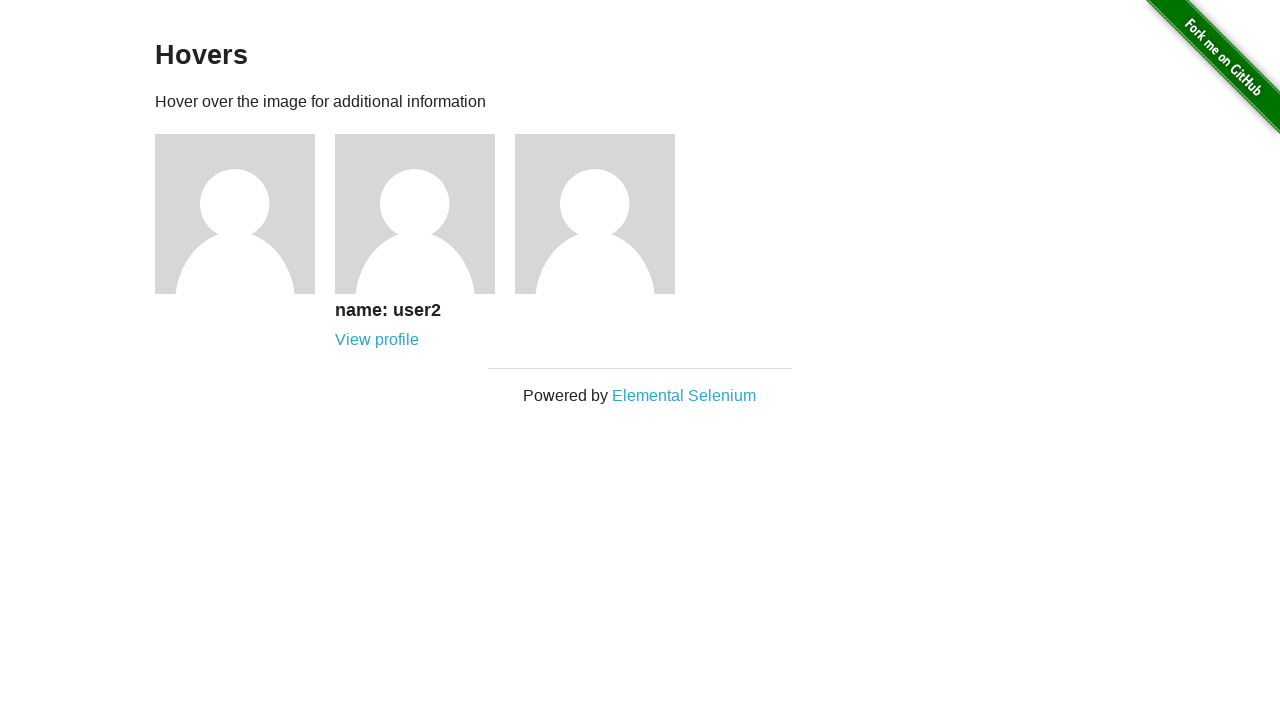

Hidden user information text appeared after hovering
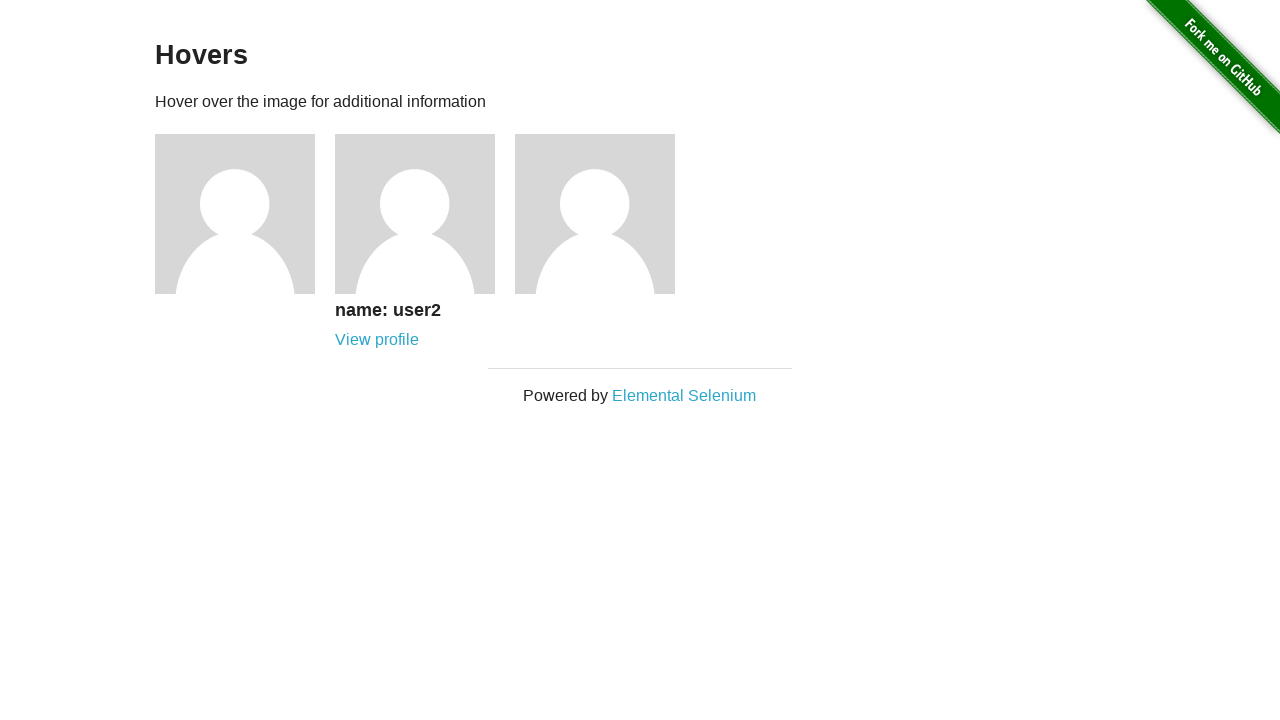

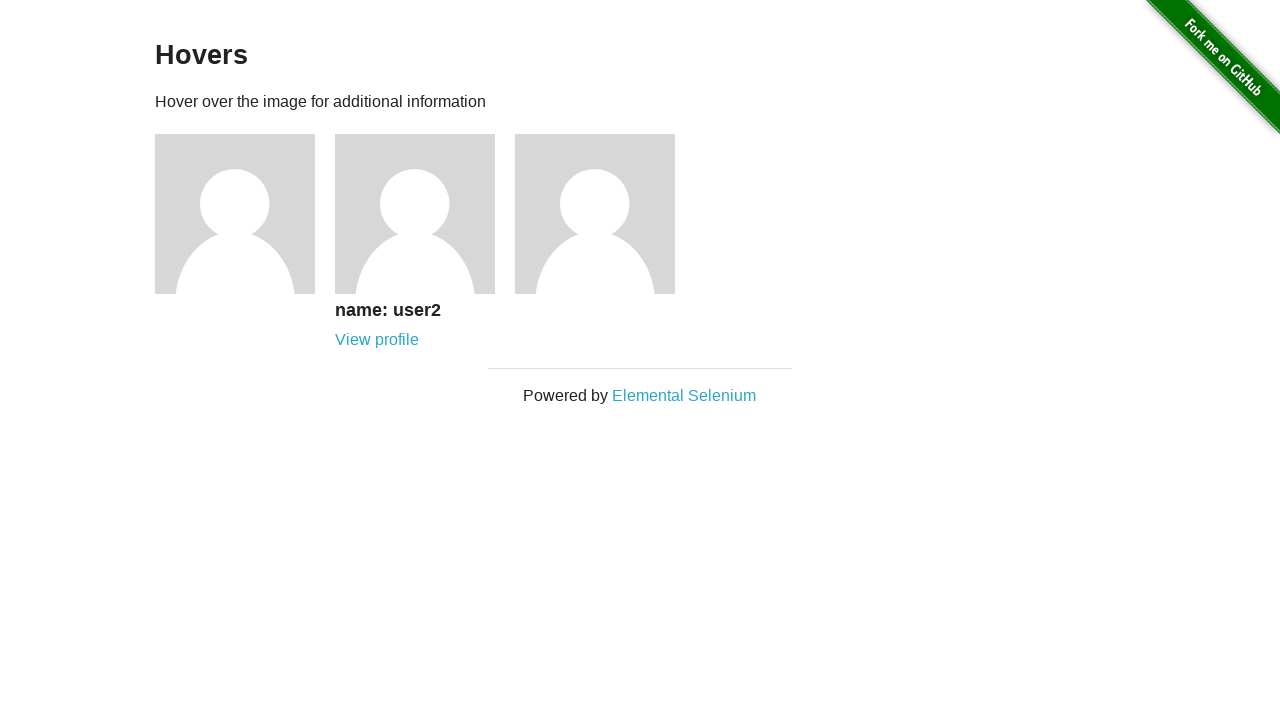